Navigates to a form page and attempts to interact with a disabled input field to demonstrate element interaction

Starting URL: http://automationbykrishna.com/

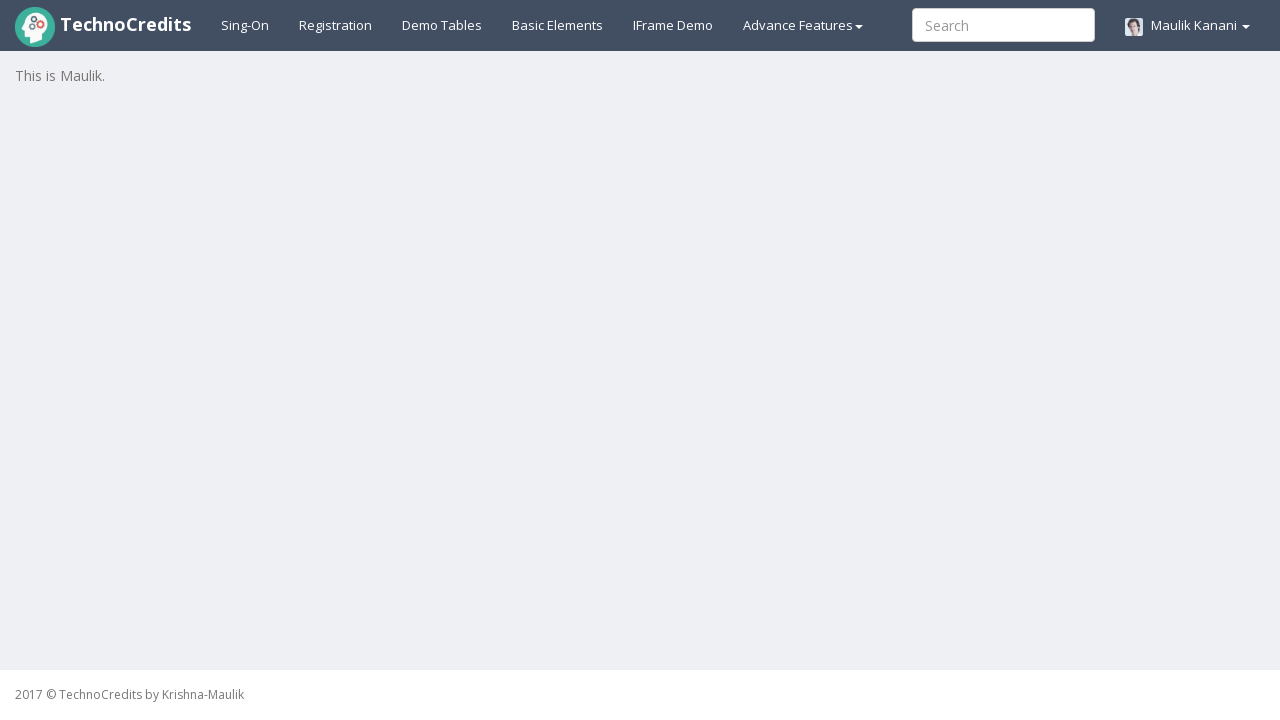

Navigated to automationbykrishna.com home page
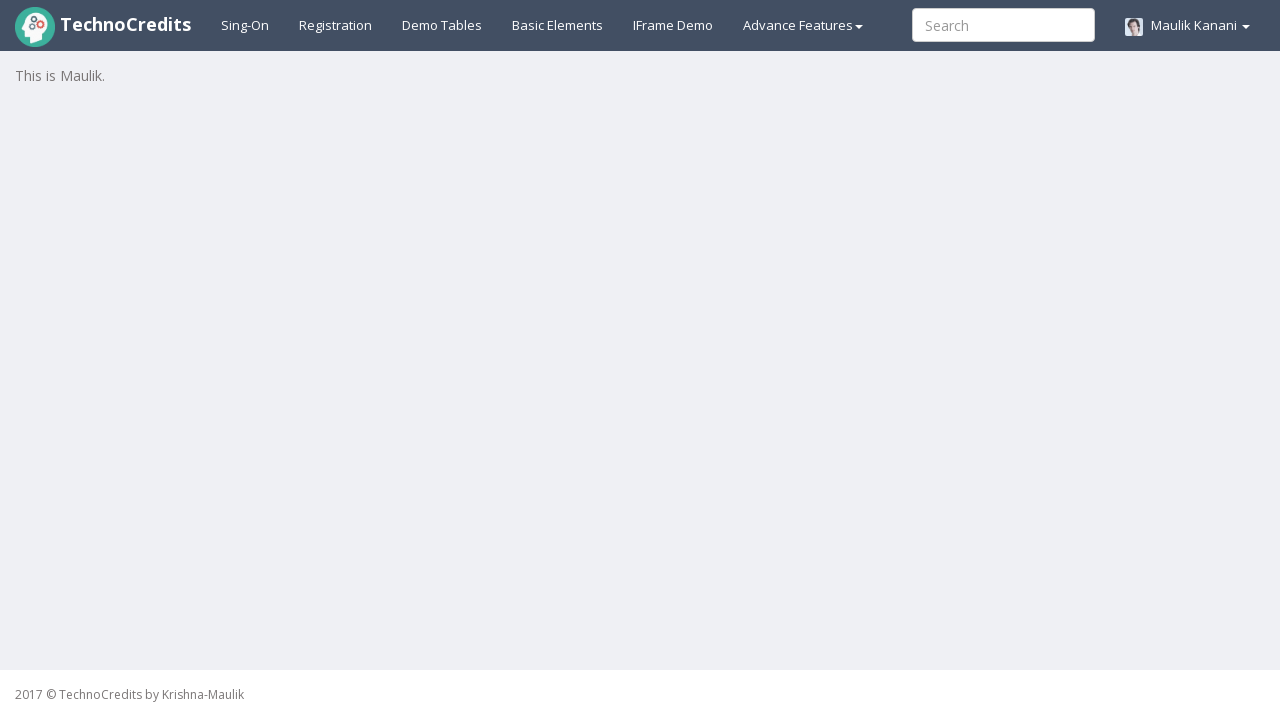

Clicked on basic elements link at (558, 25) on xpath=//a[@id='basicelements']
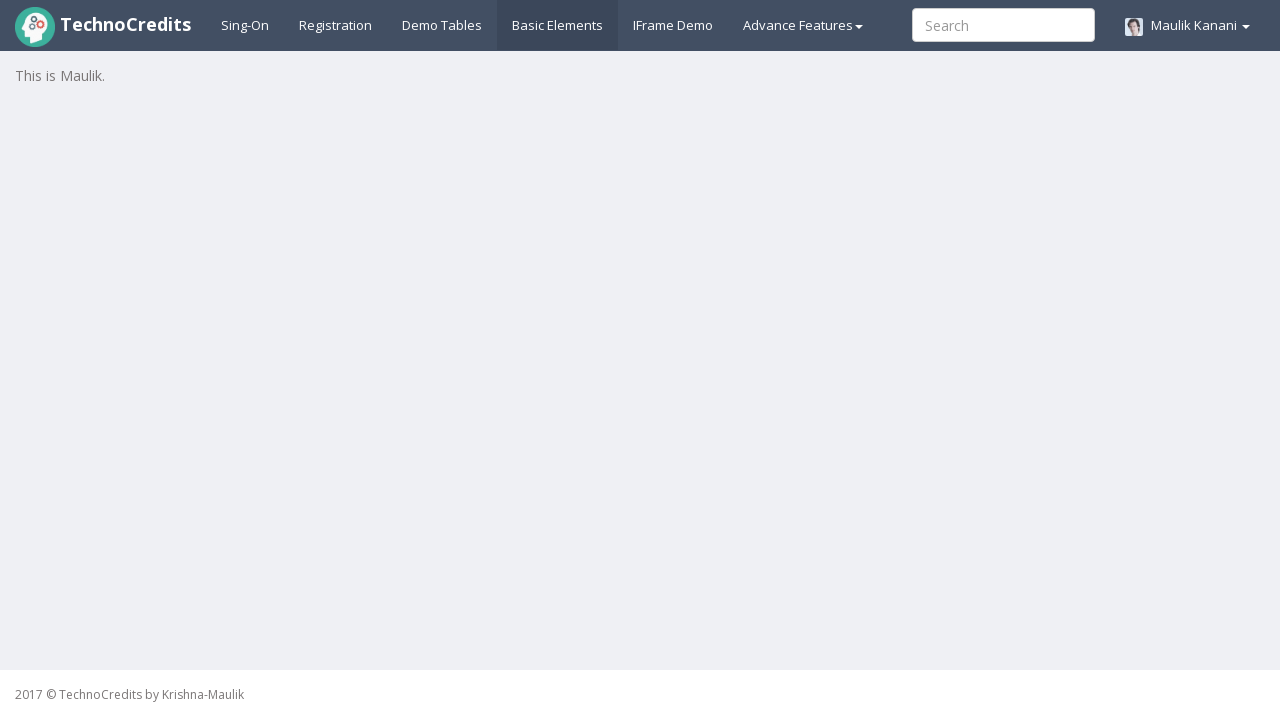

Waited 2 seconds for page to load
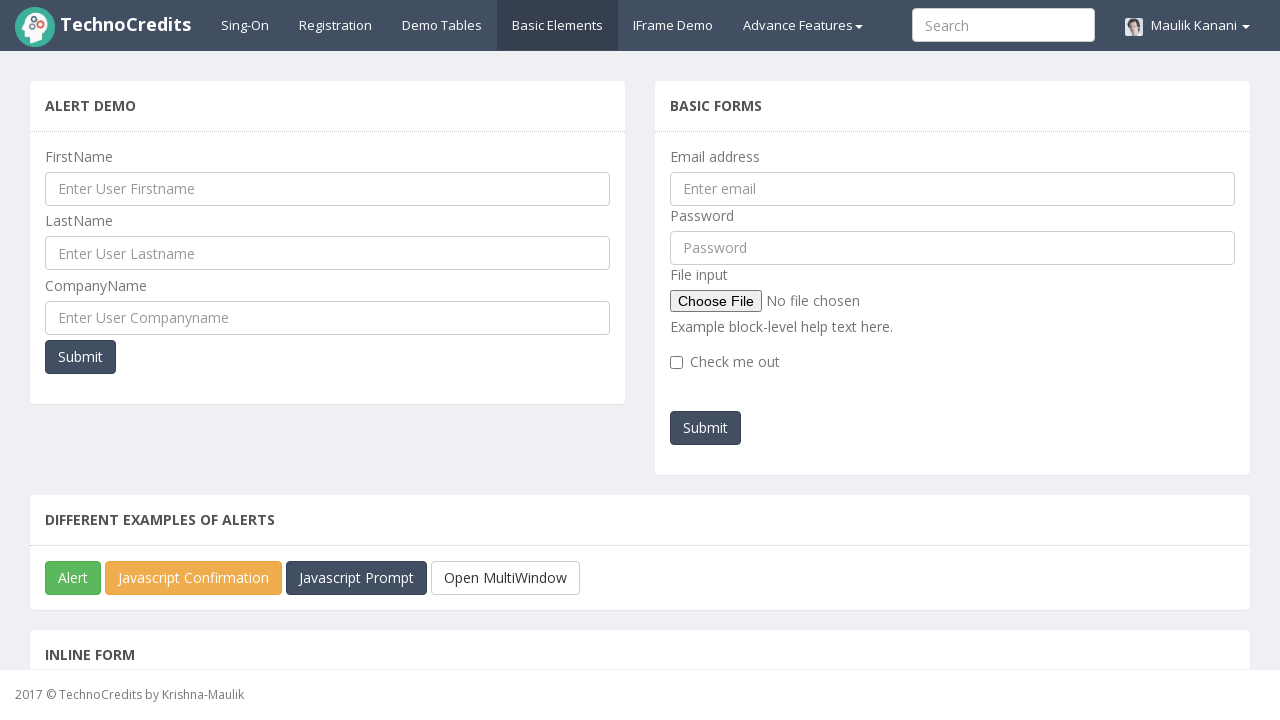

Scrolled down 250 pixels to view disabled input field
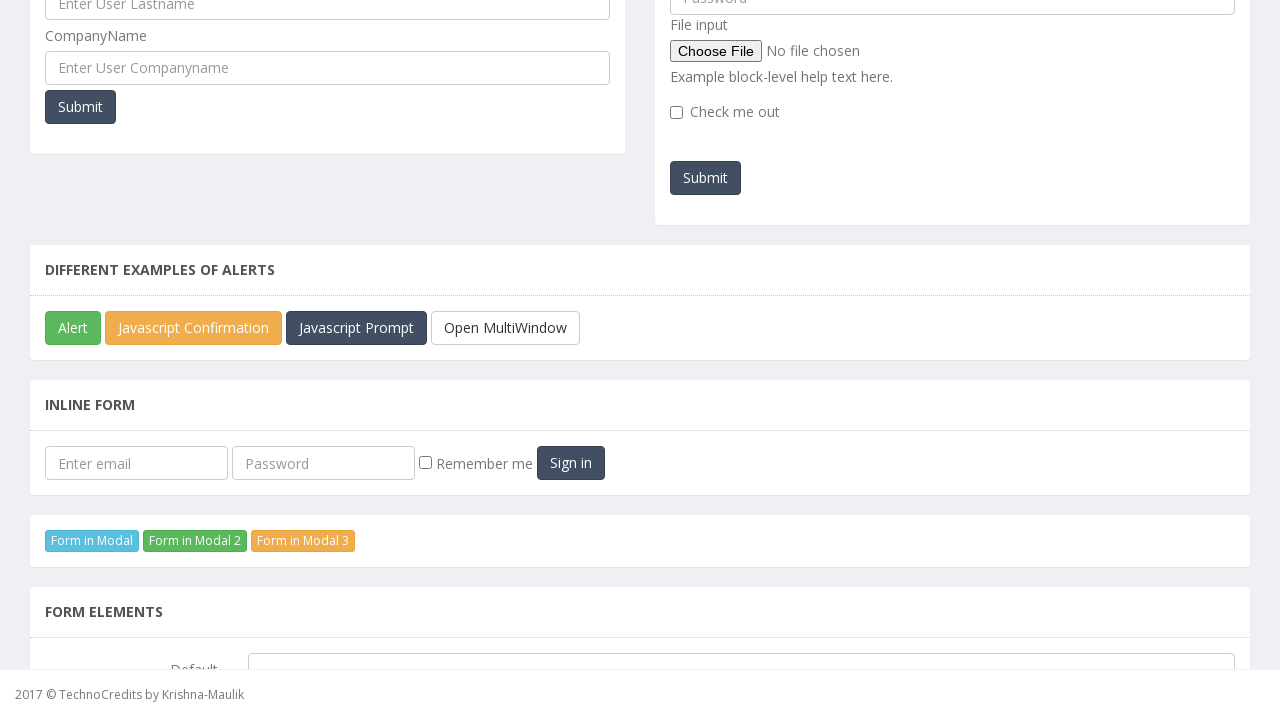

Waited 2 seconds after scrolling
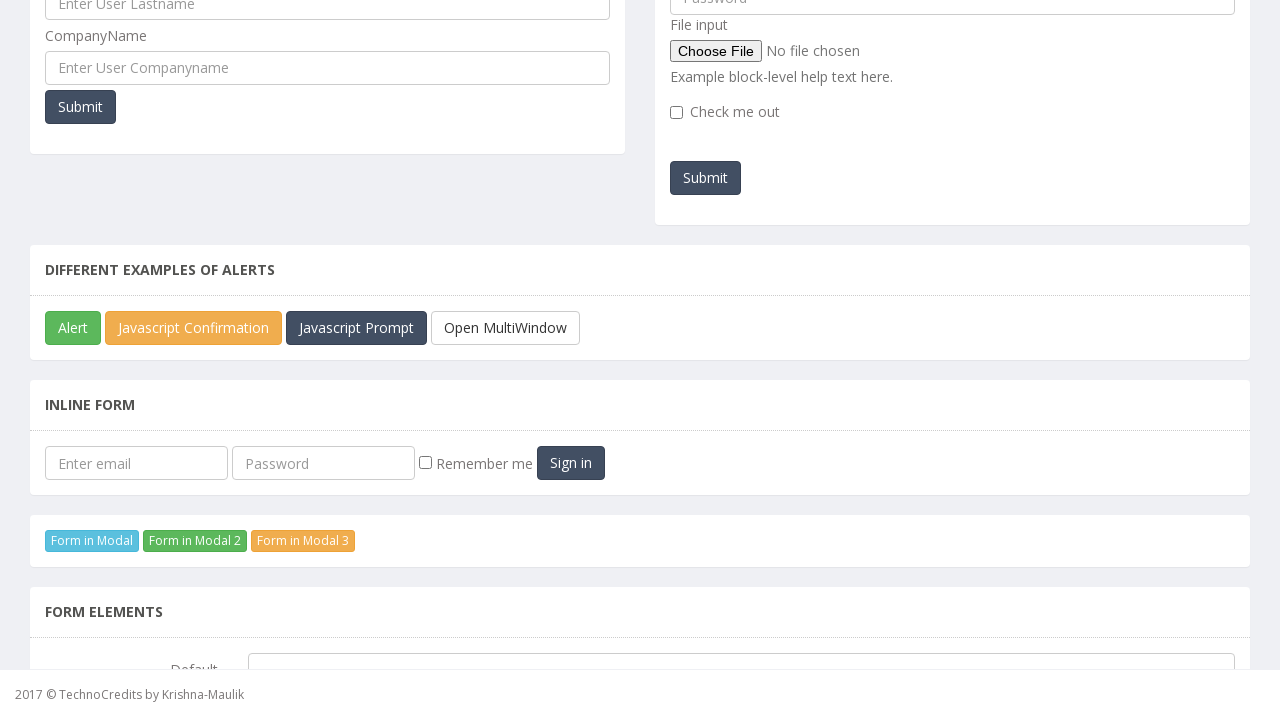

Failed to fill disabled input field - element is not interactable (expected behavior) on //input[@id='disabledInput']
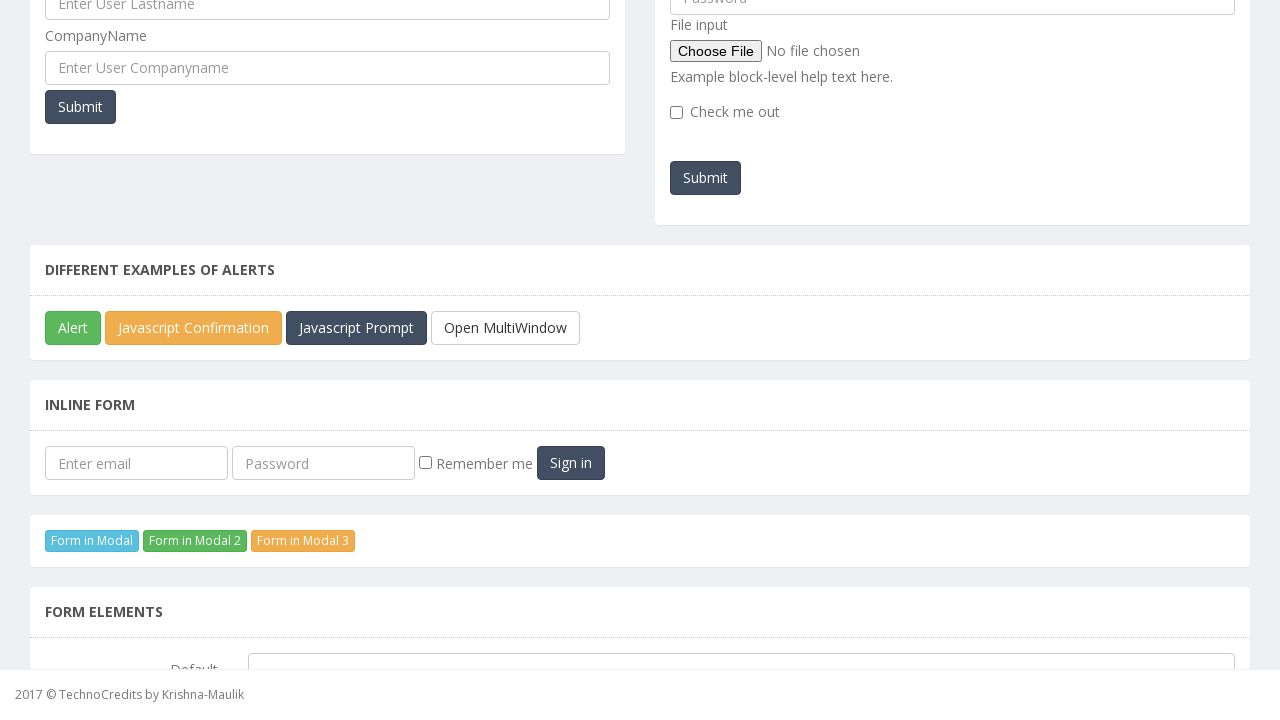

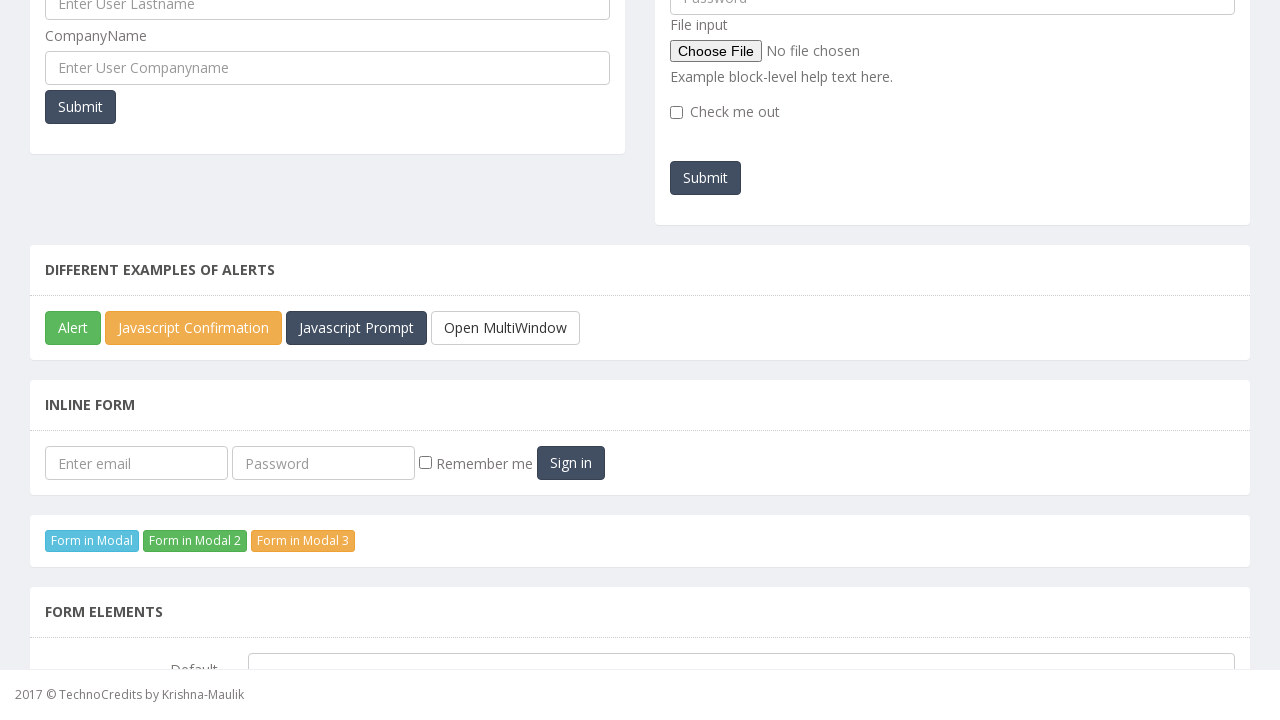